Tests an e-commerce shopping flow by adding specific vegetables (Cucumber, Brocolli, Beetroot) to cart, proceeding to checkout, applying a promo code, and verifying the promo is applied successfully.

Starting URL: https://rahulshettyacademy.com/seleniumPractise/

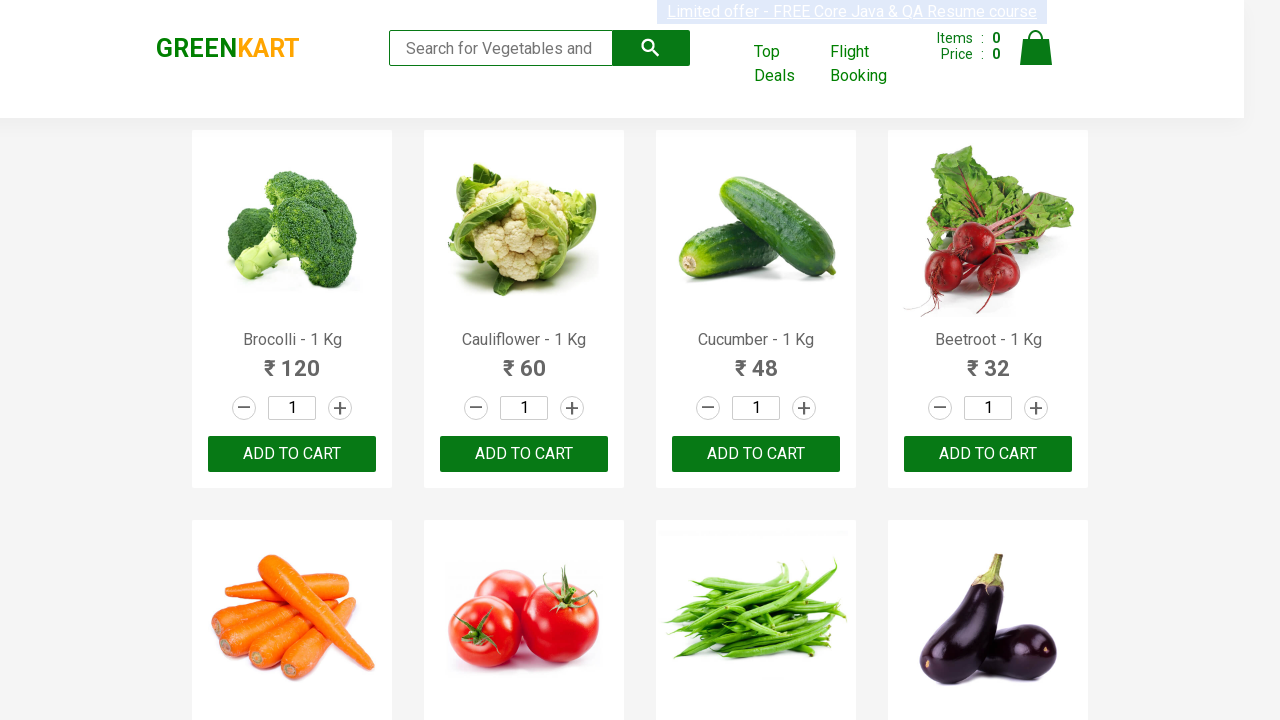

Waited for product list to load
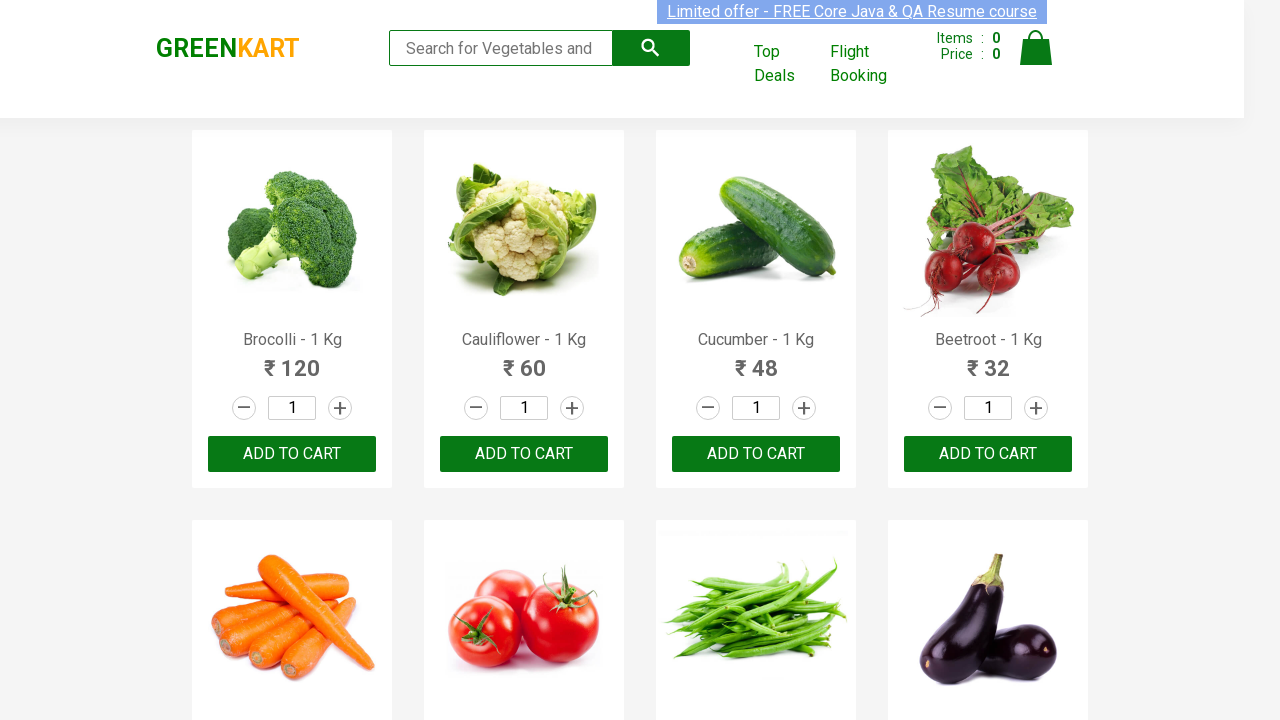

Retrieved all product elements from the page
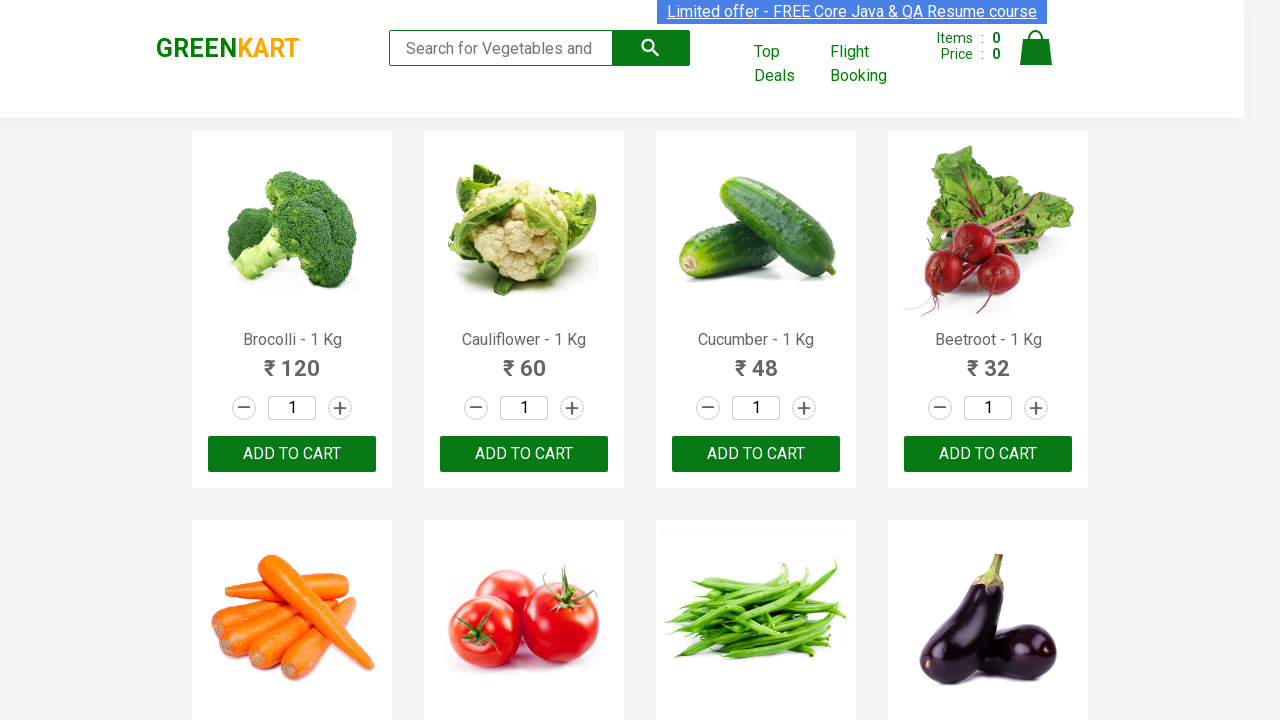

Added Brocolli to cart at (292, 454) on xpath=//div[@class='product-action']/button >> nth=0
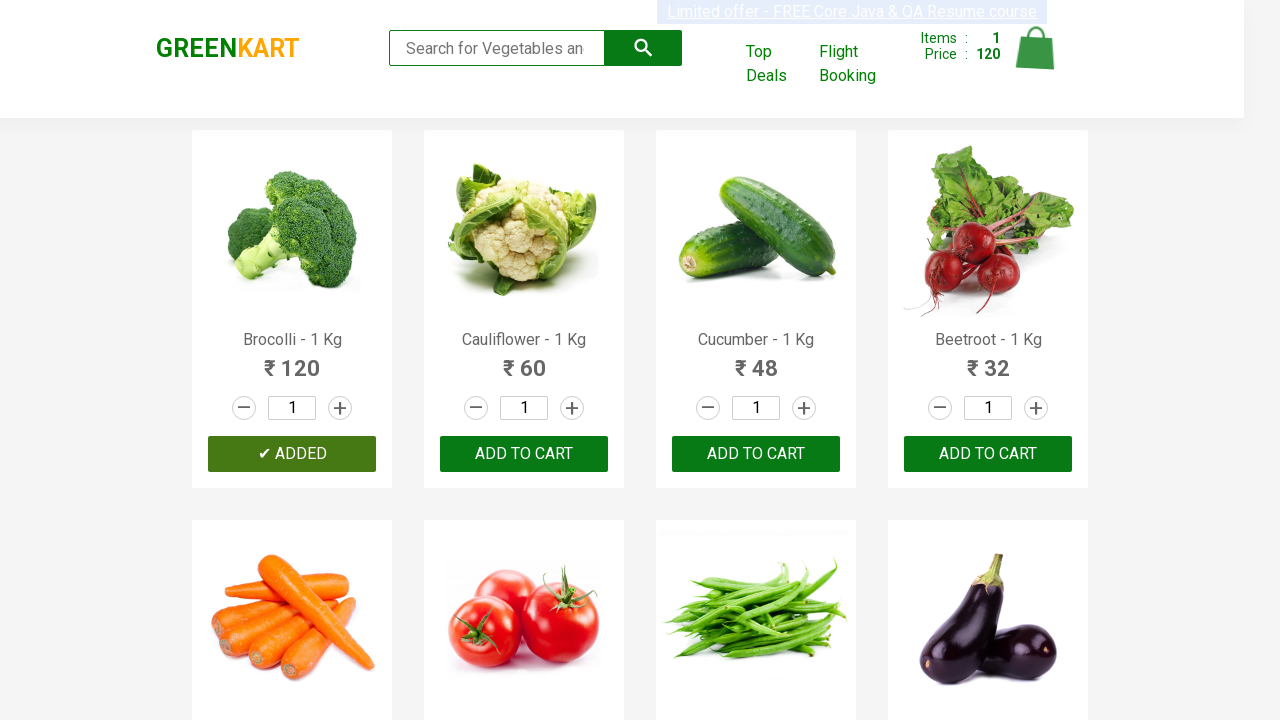

Added Cucumber to cart at (756, 454) on xpath=//div[@class='product-action']/button >> nth=2
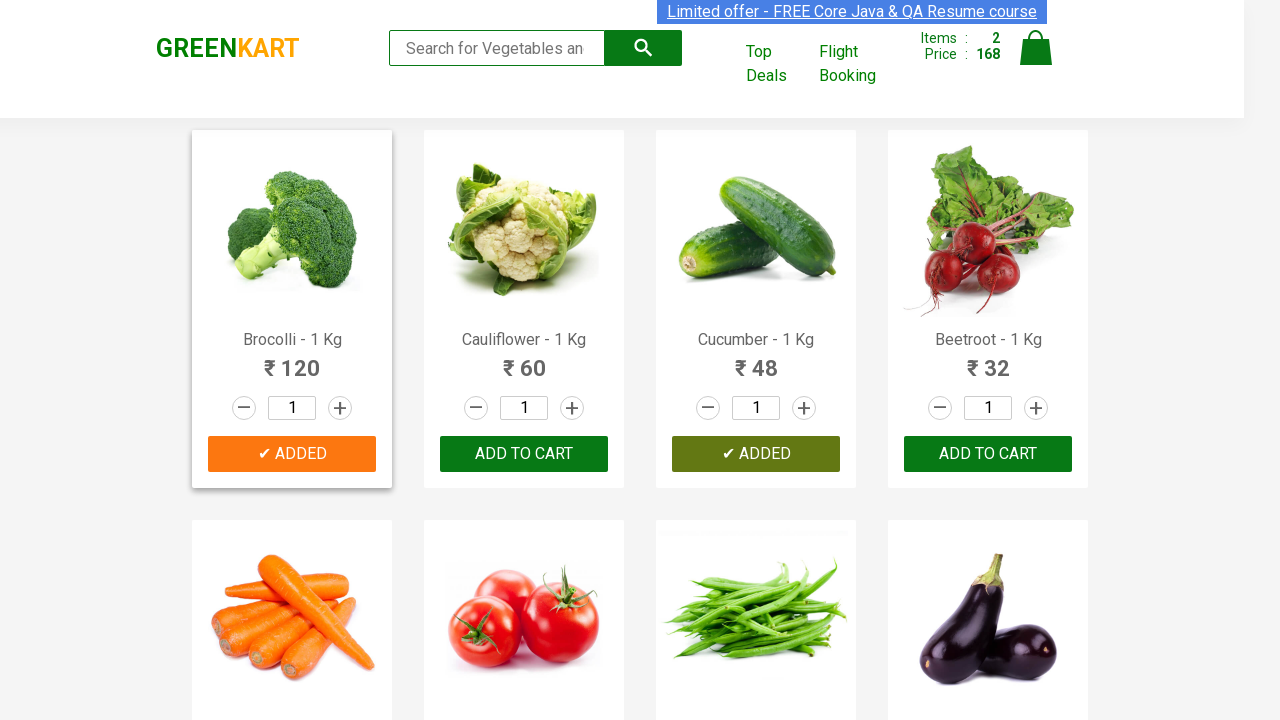

Added Beetroot to cart at (988, 454) on xpath=//div[@class='product-action']/button >> nth=3
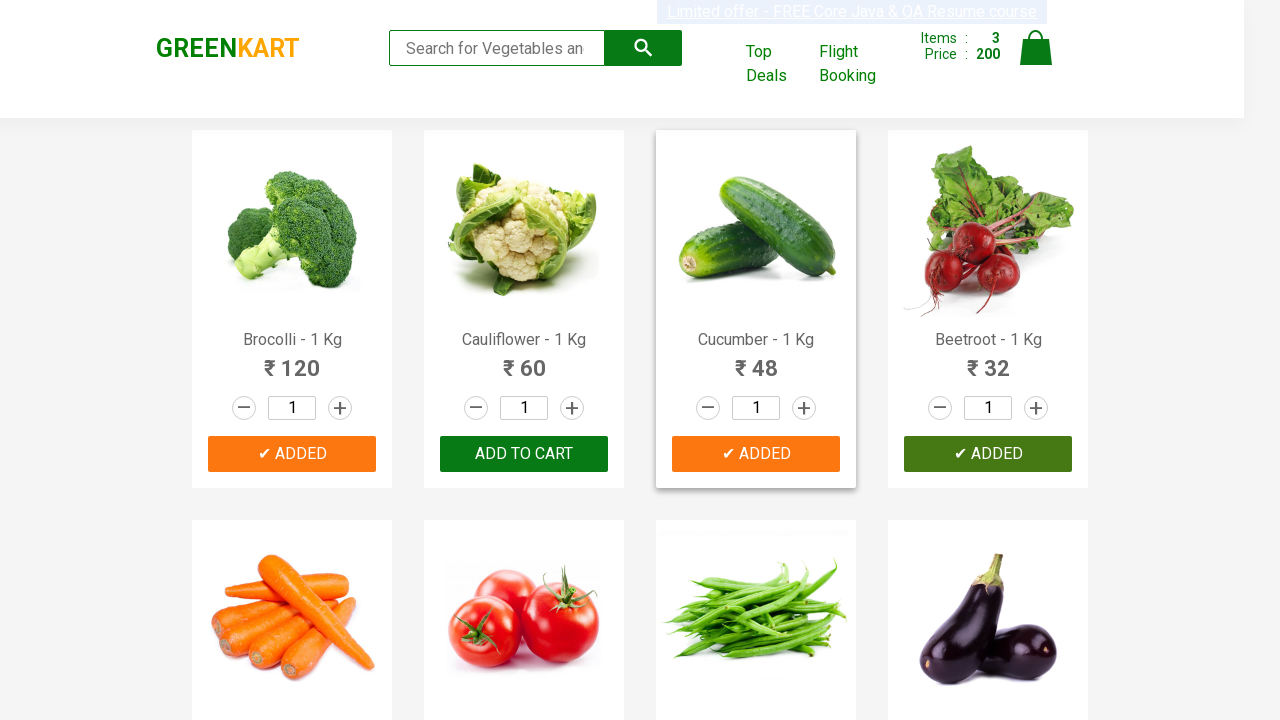

Clicked on cart icon to open shopping cart at (1036, 48) on img[alt='Cart']
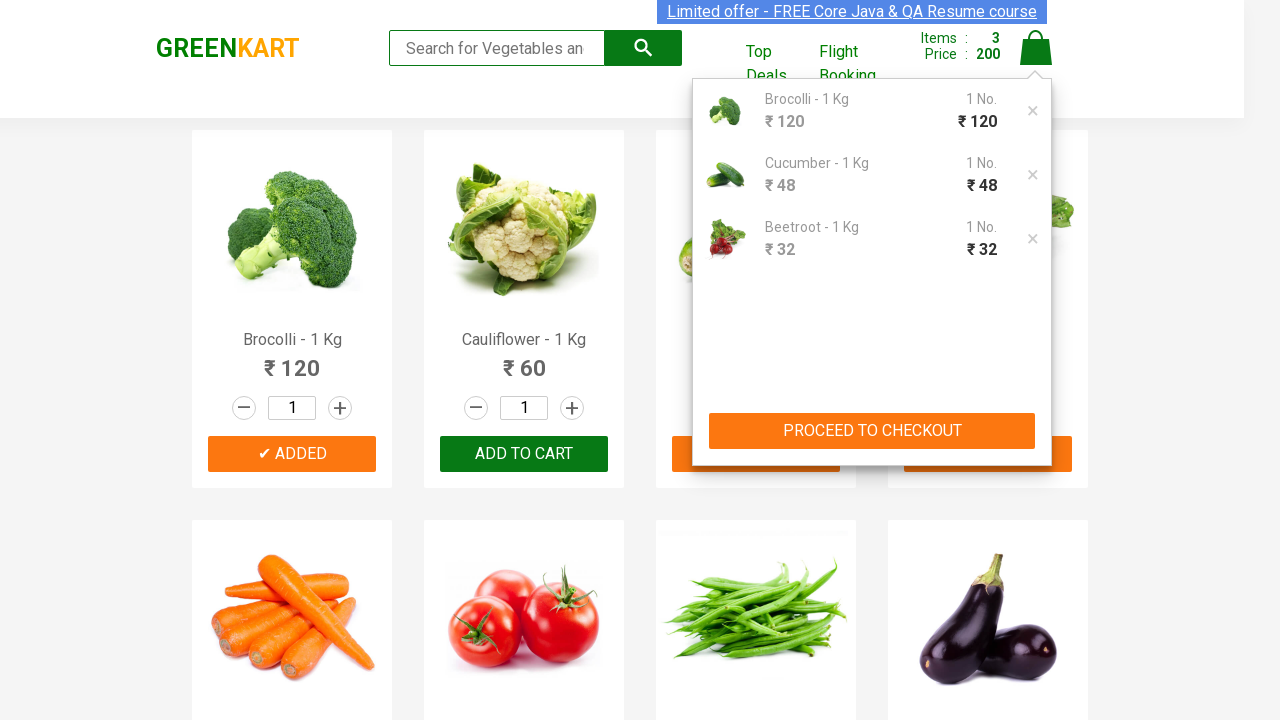

Clicked proceed to checkout button at (872, 431) on xpath=//button[contains(text(),'PROCEED TO CHECKOUT')]
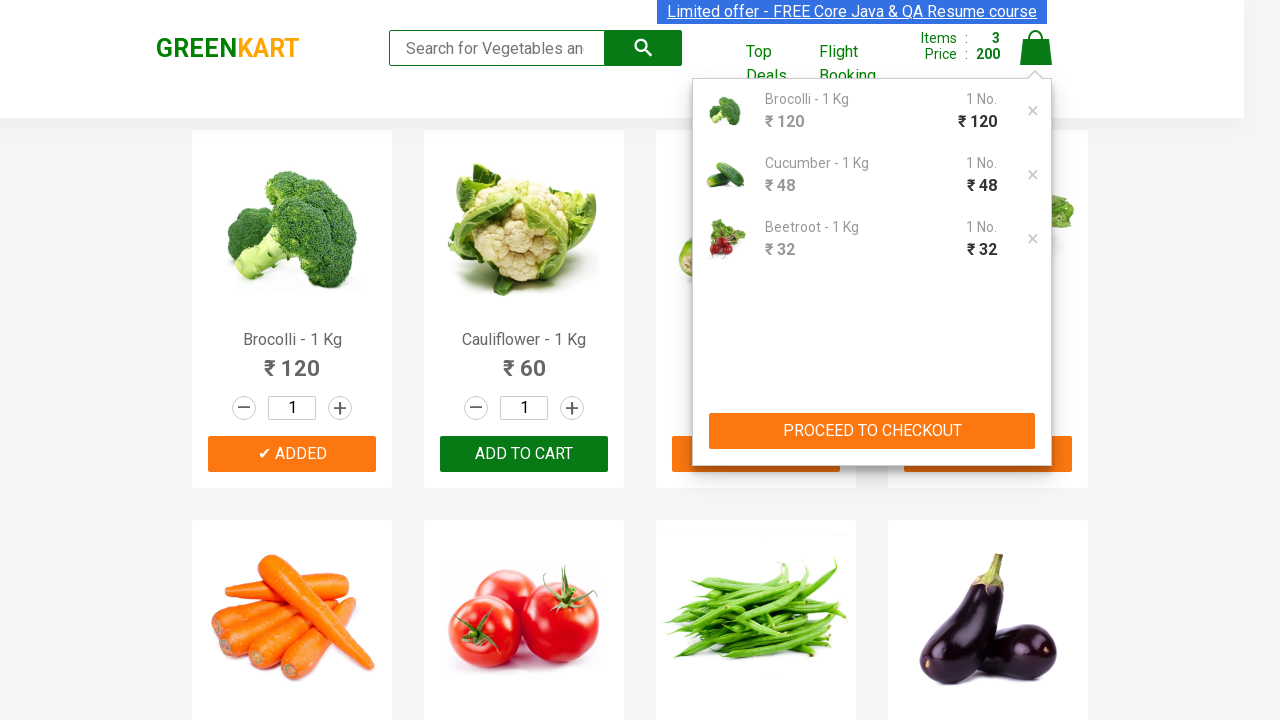

Waited for promo code input field to appear
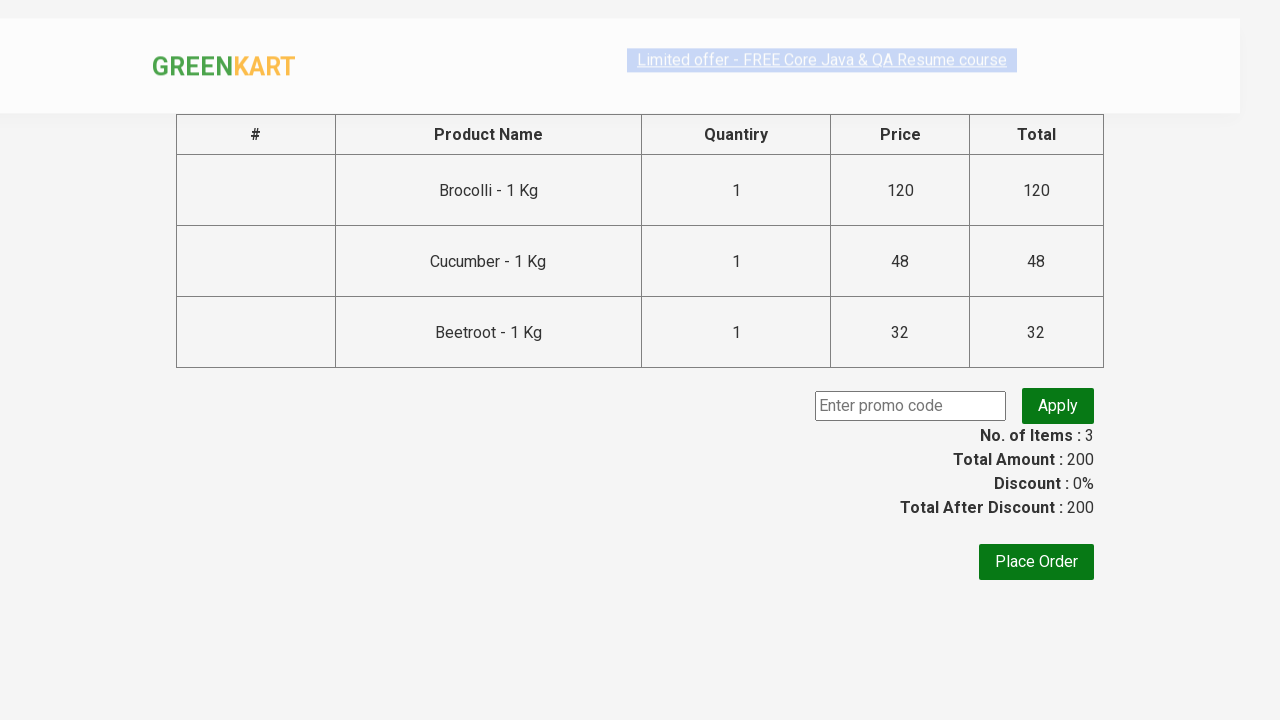

Entered promo code 'rahulshettyacademy' in the promo code field on input.promoCode
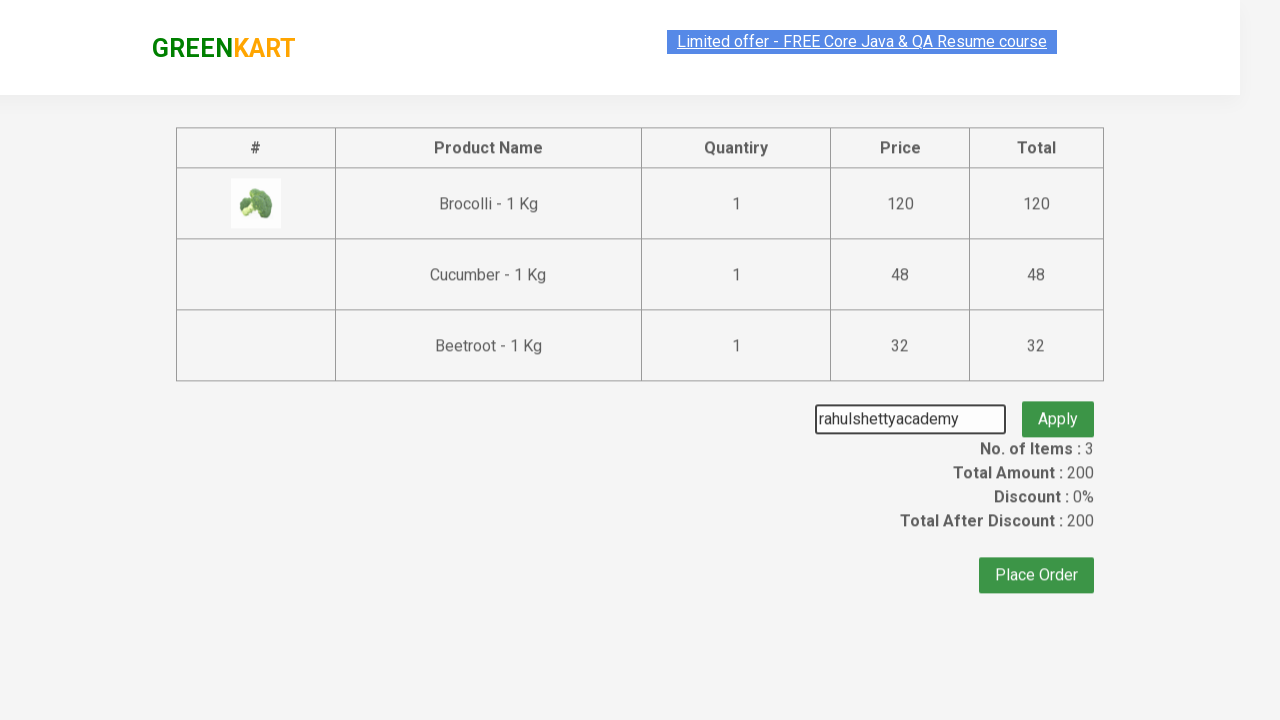

Clicked apply promo button to apply the discount code at (1058, 406) on button.promoBtn
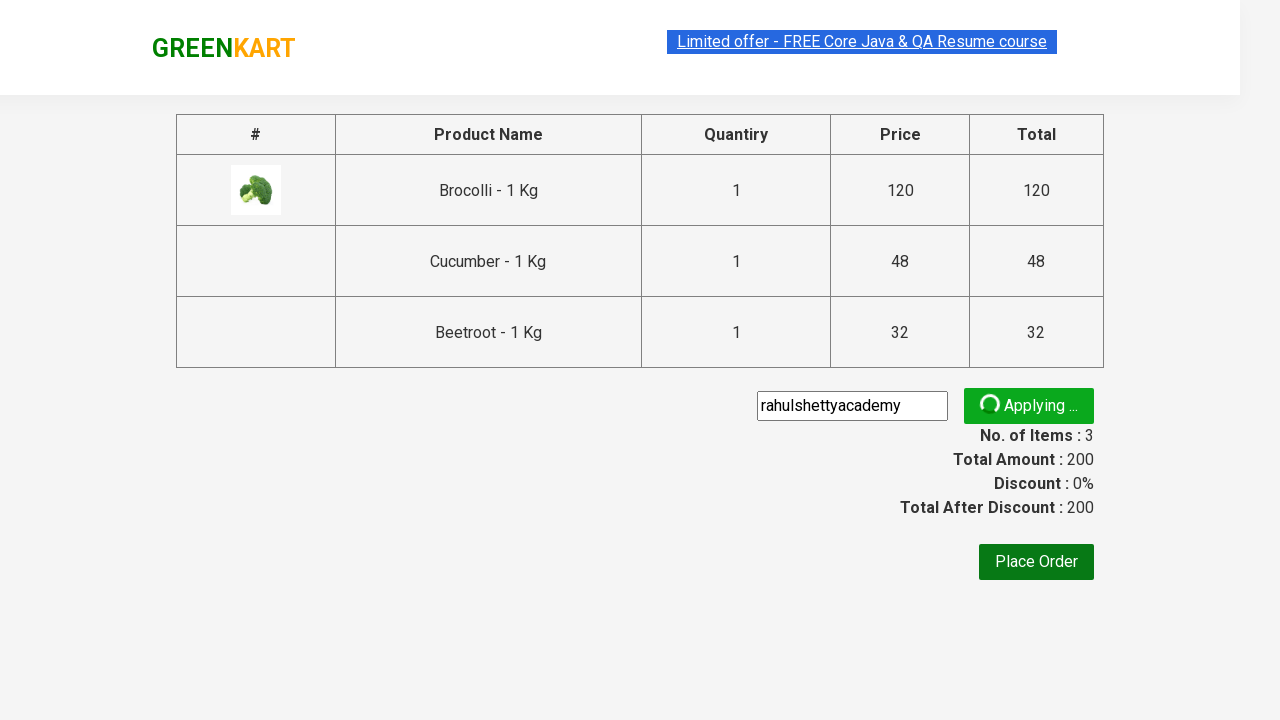

Waited for promo info message to confirm promo code was successfully applied
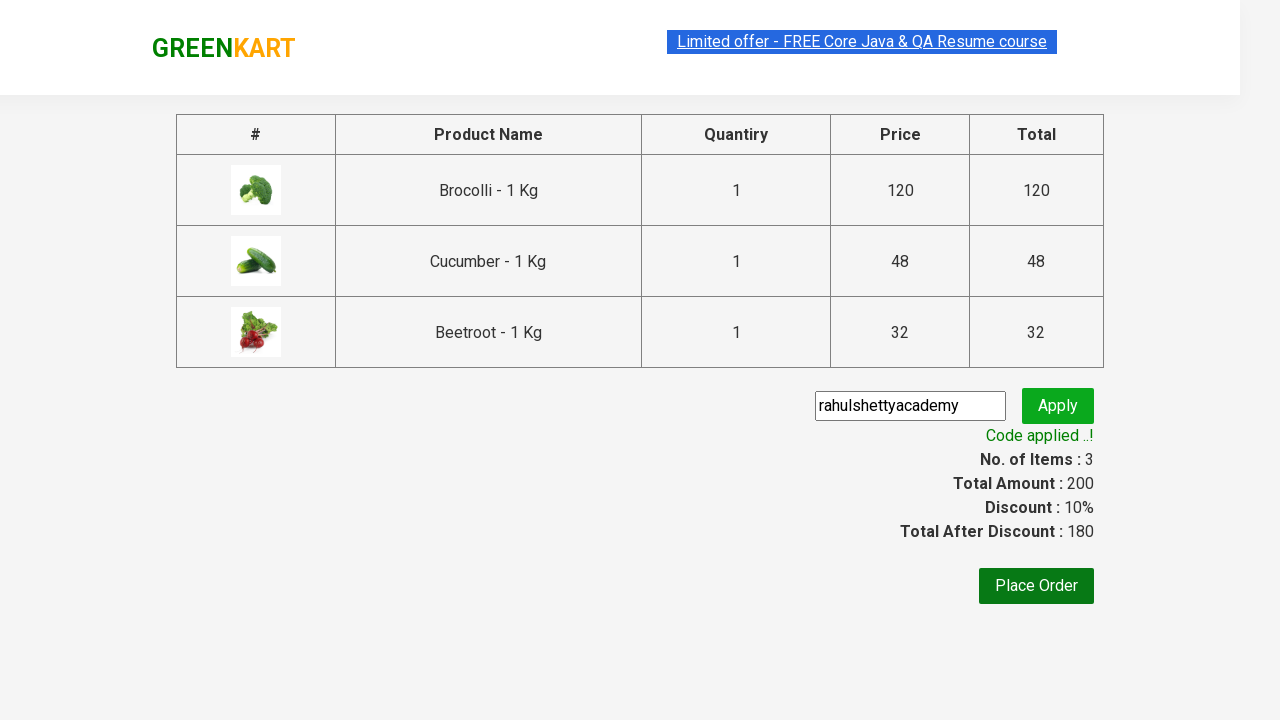

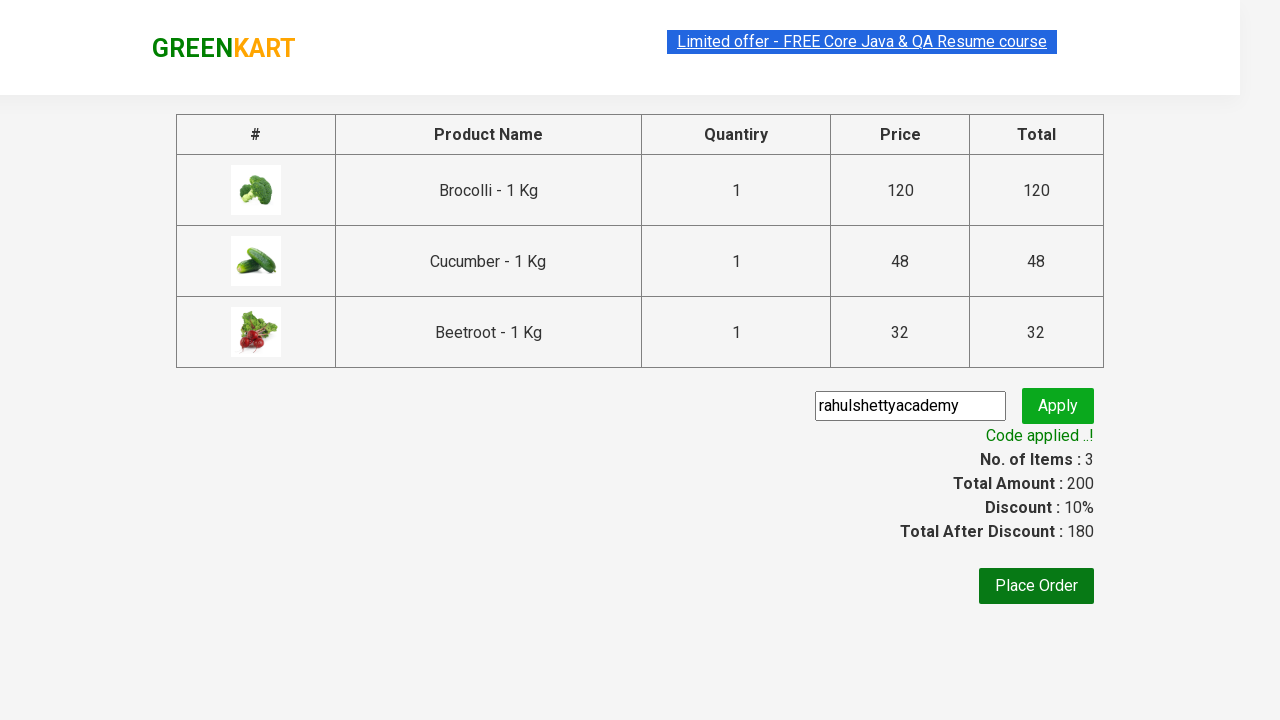